Tests the Playwright documentation website by navigating to the intro page, verifying the navbar title, and performing a search for "Playwright"

Starting URL: https://playwright.dev/

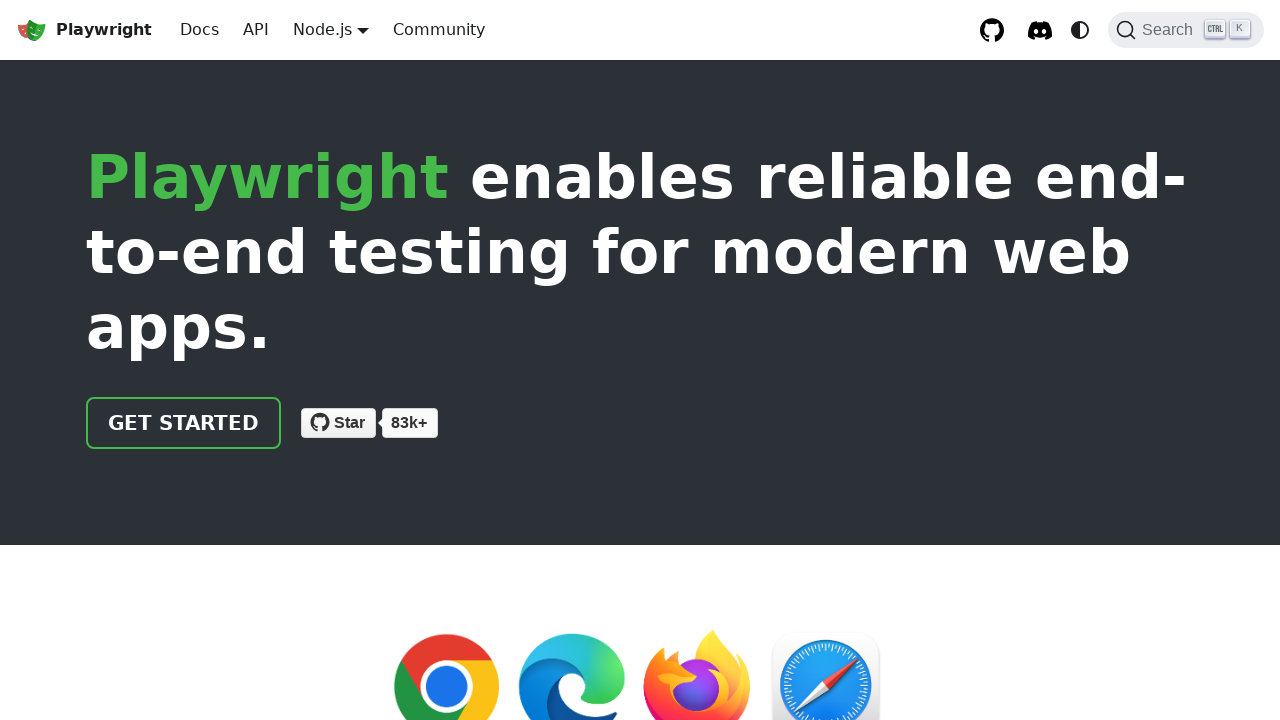

Clicked 'Get Started' link to navigate to docs intro at (200, 30) on xpath=//a[@href="/docs/intro"] >> nth=0
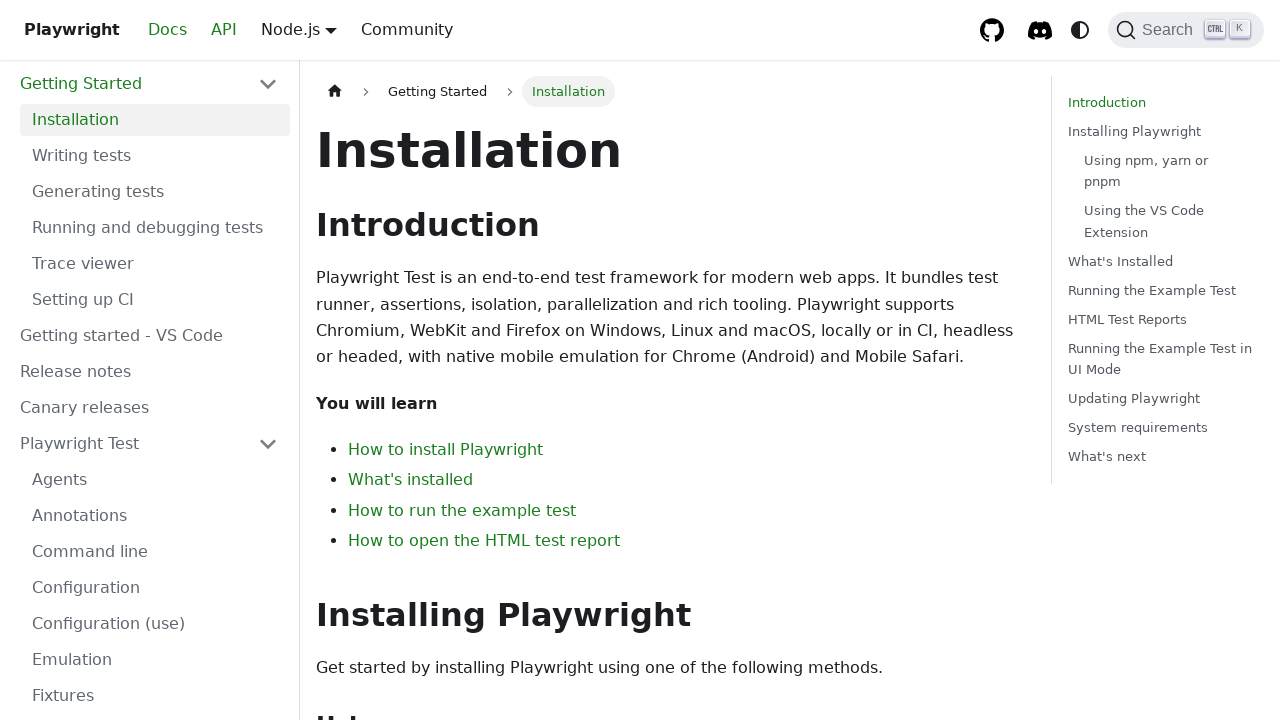

Intro link became visible
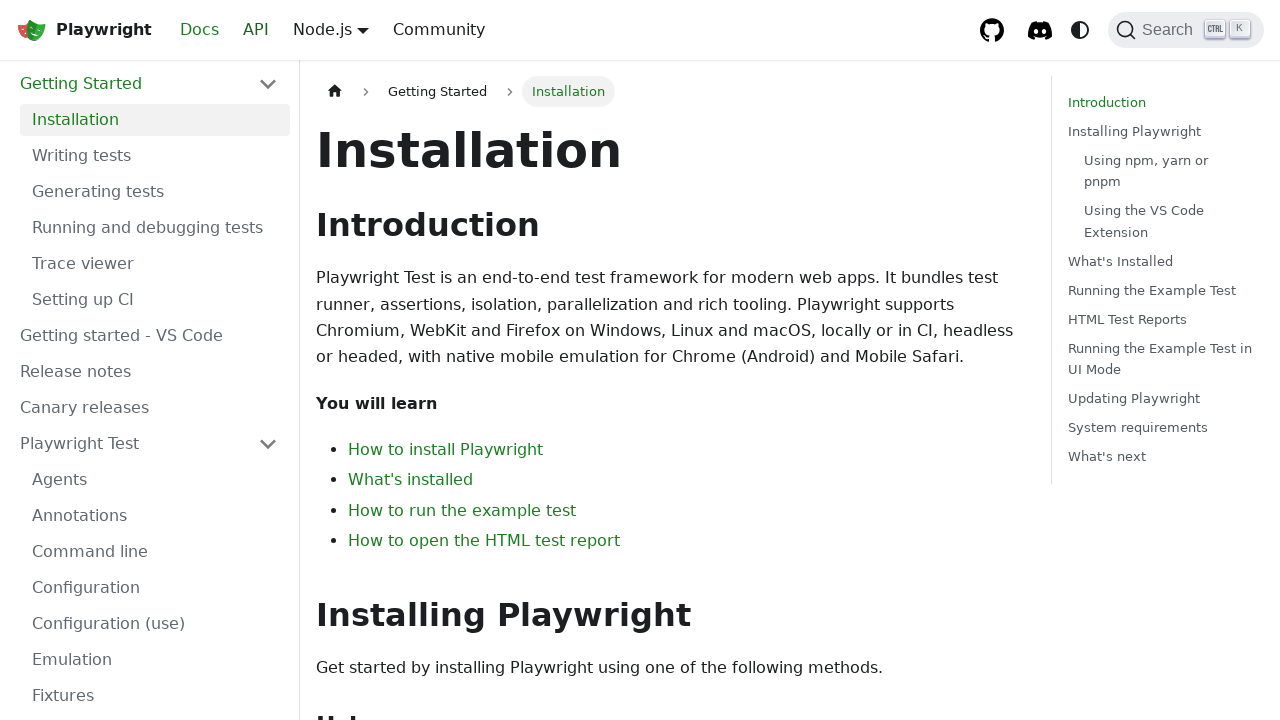

Clicked intro link for navigation within docs at (200, 30) on xpath=//a[@href="/docs/intro"] >> nth=0
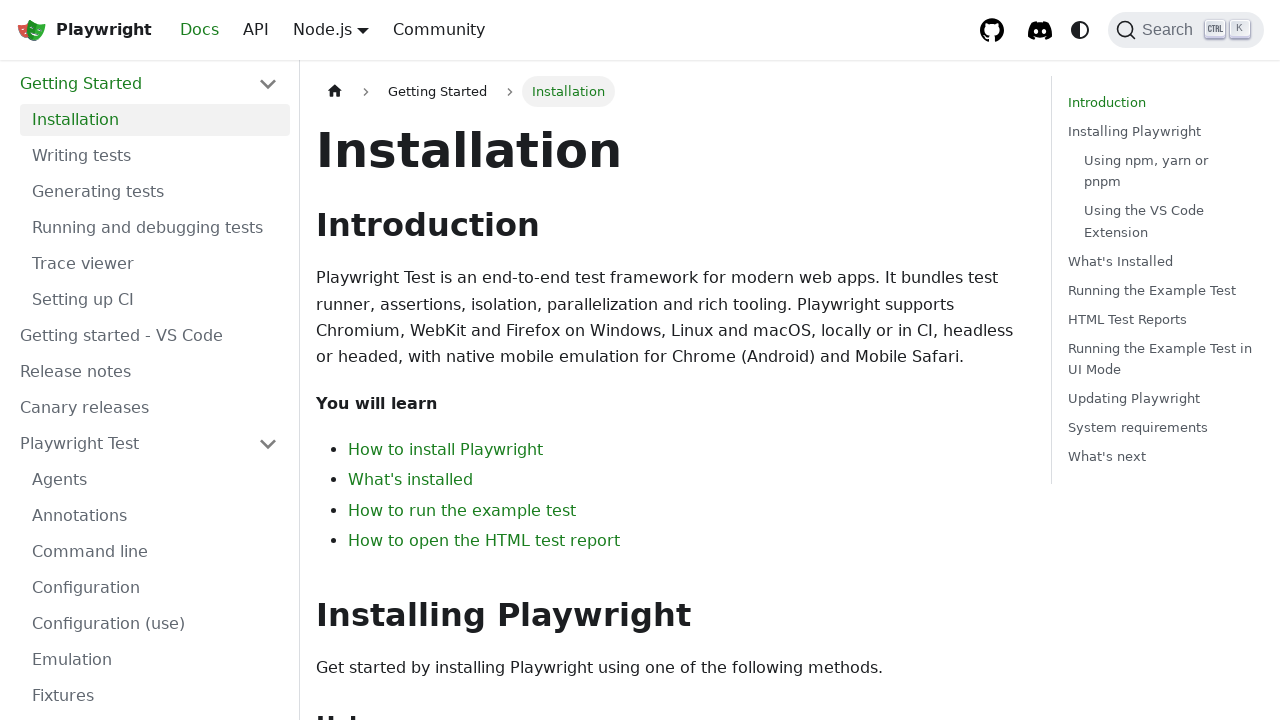

Retrieved navbar title text
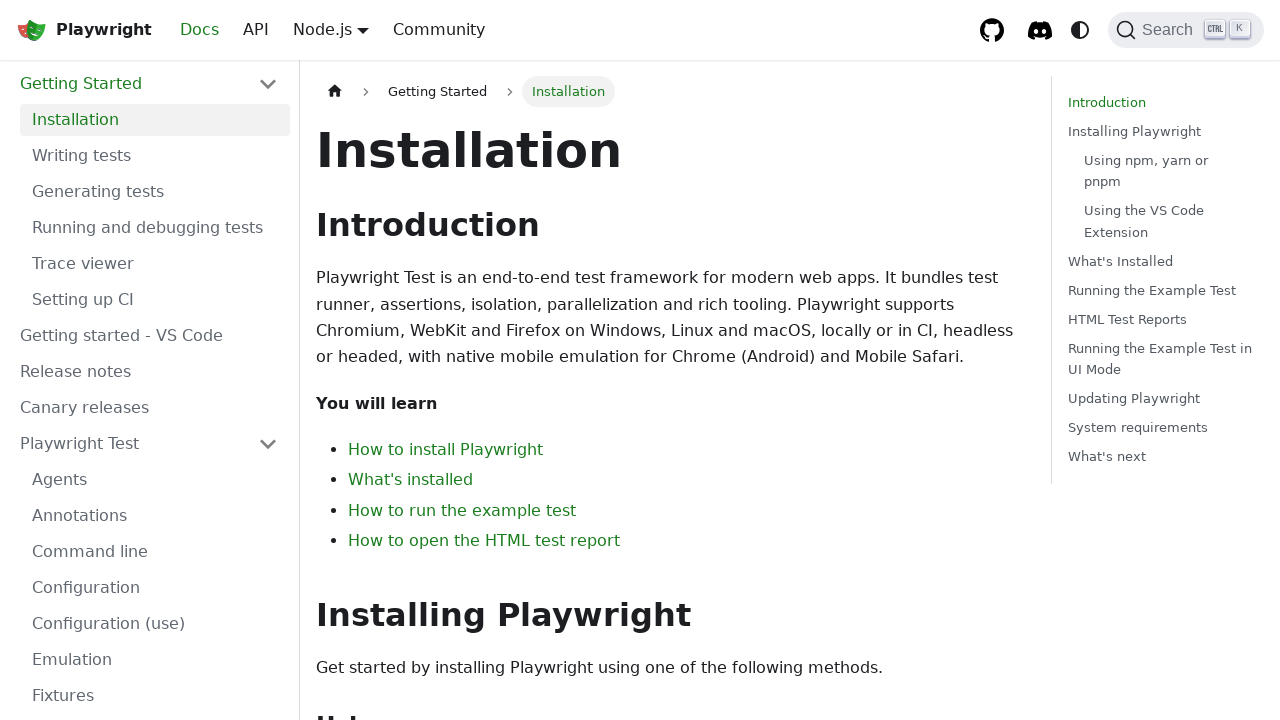

Verified navbar title is 'Playwright'
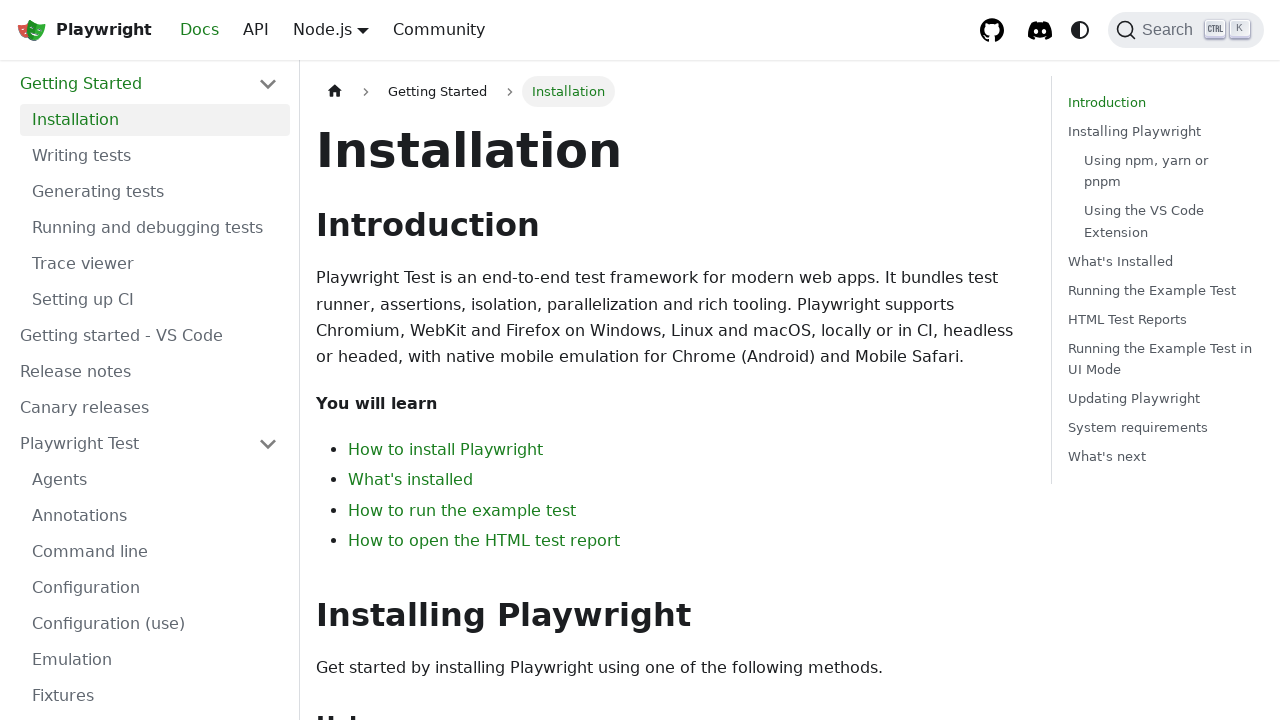

Search button became visible
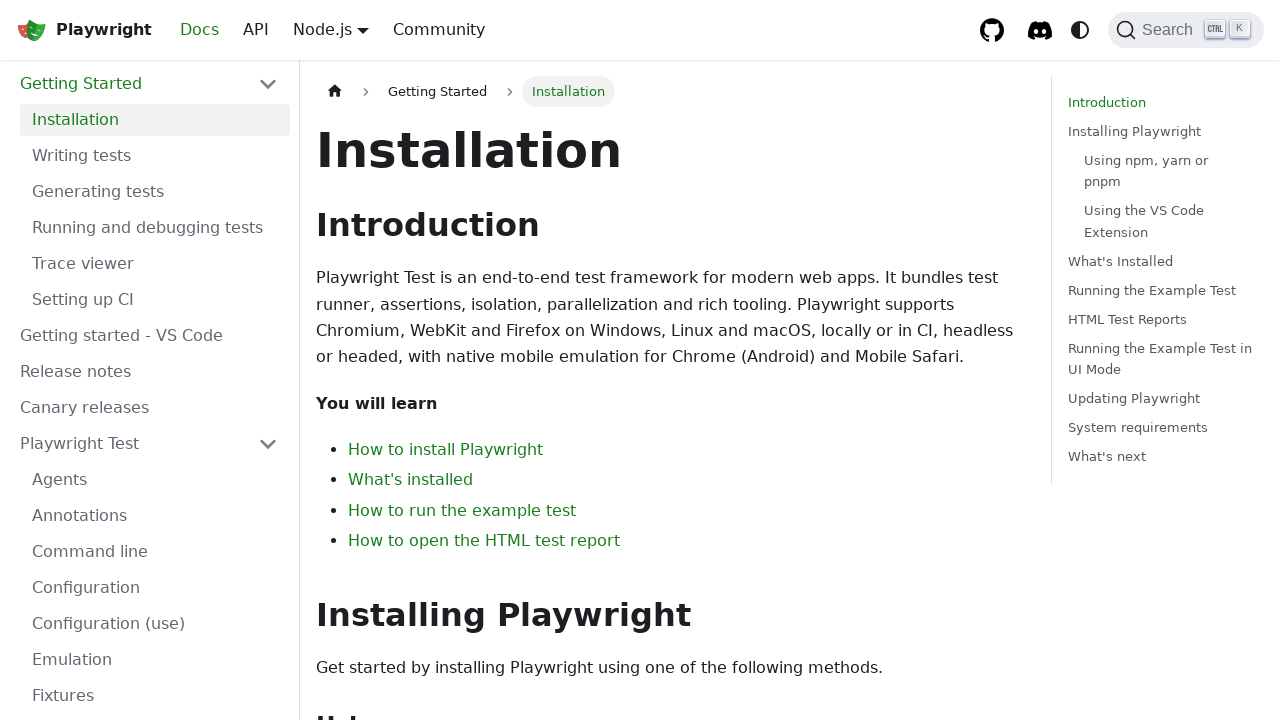

Clicked Search button at (1171, 30) on internal:text="Search"i
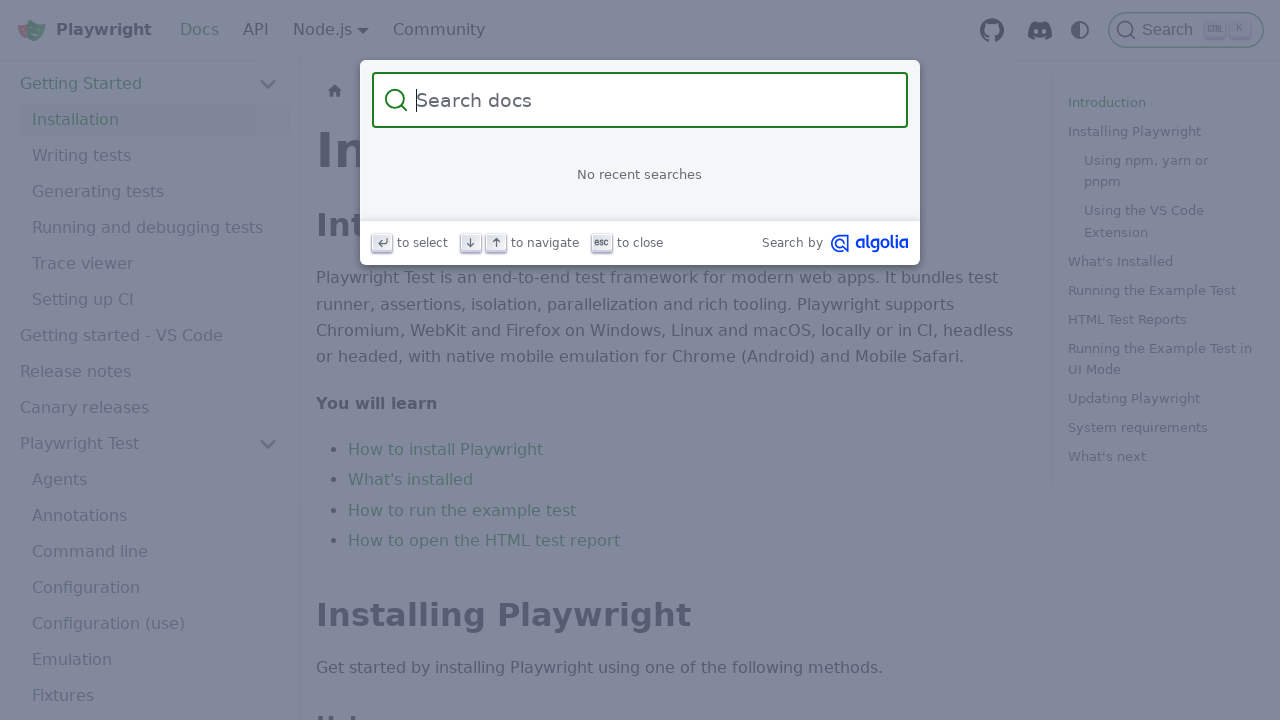

Search input field became visible
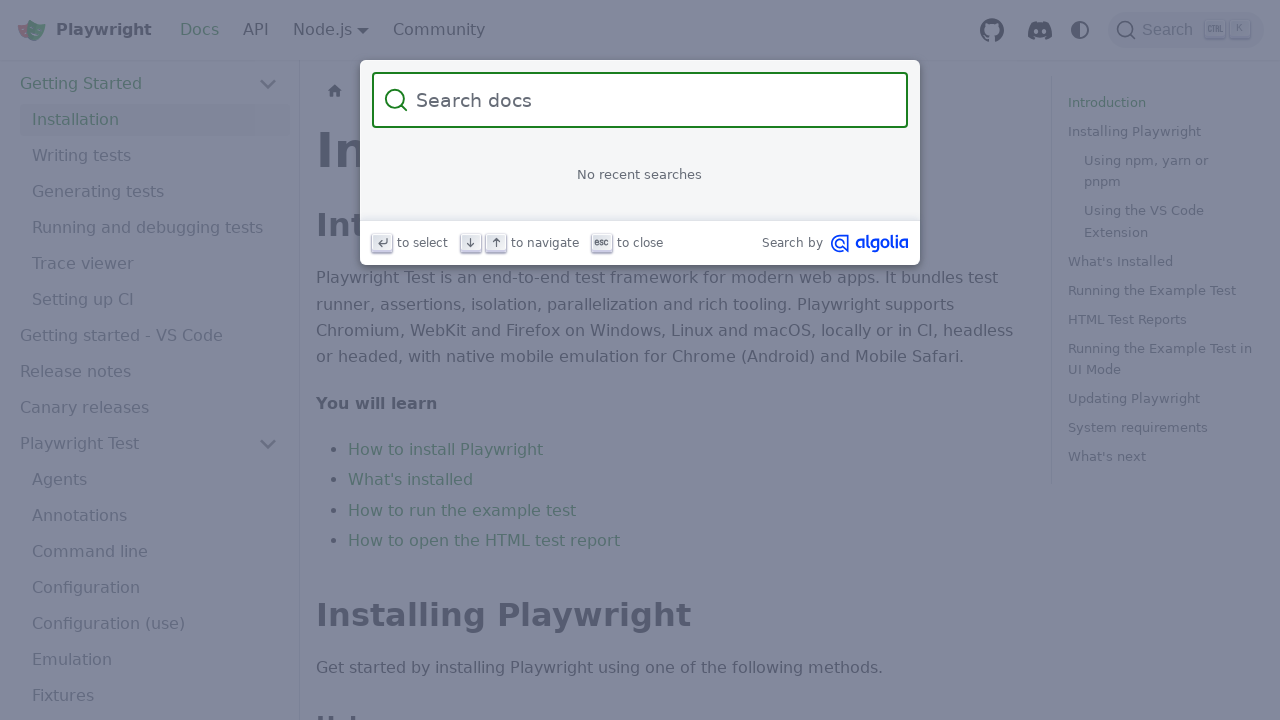

Filled search input with 'Playwright' on #docsearch-input
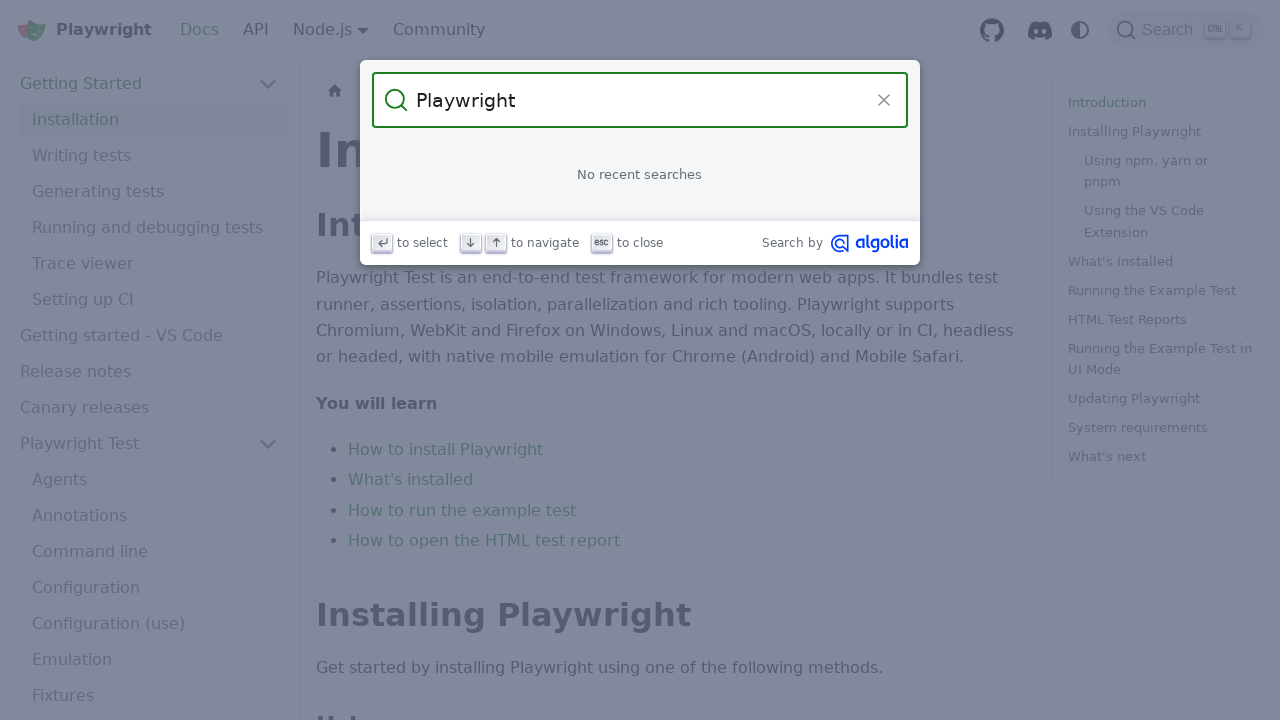

Pressed Enter to submit search for 'Playwright' on #docsearch-input
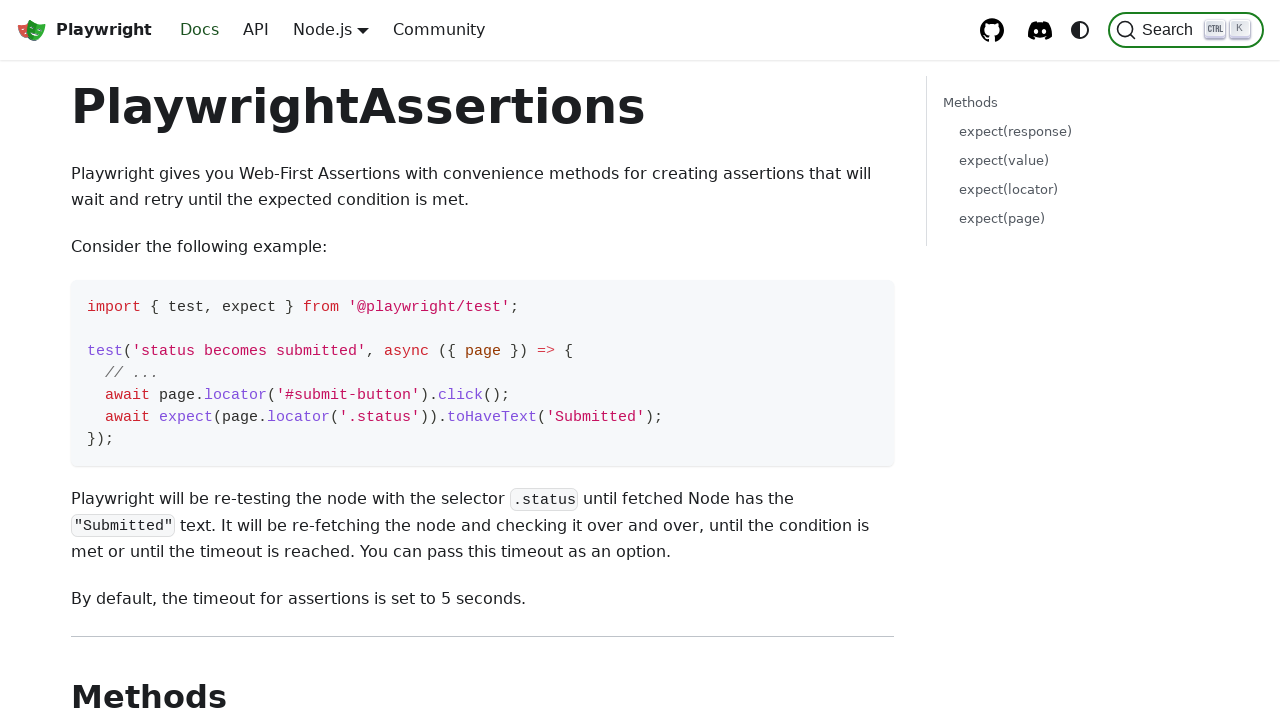

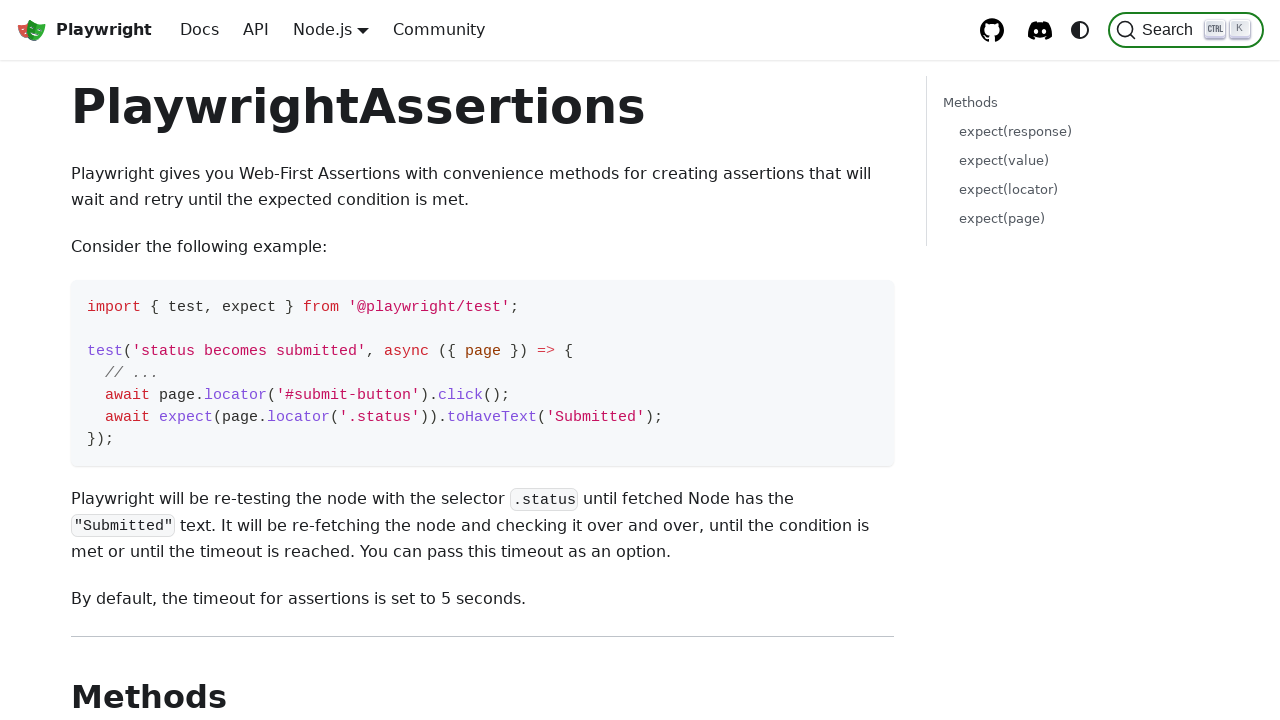